Tests that clear completed button is hidden when no completed items exist

Starting URL: https://demo.playwright.dev/todomvc

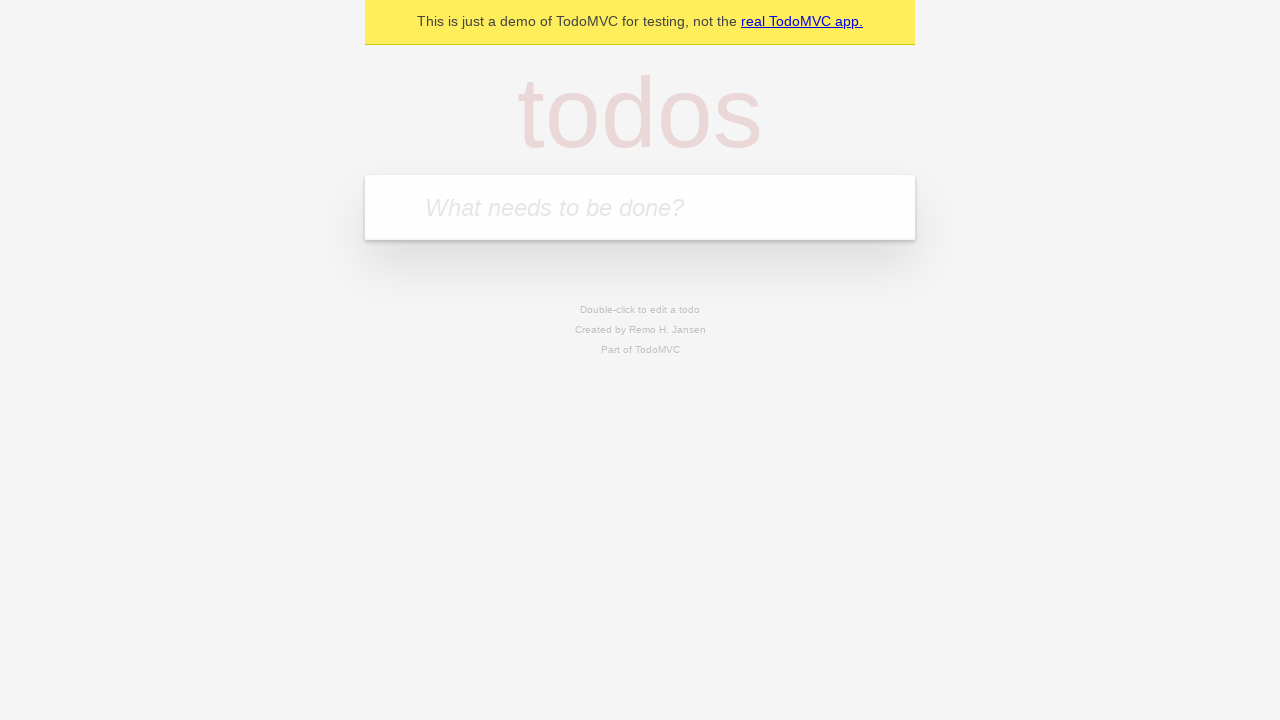

Filled new todo input with 'buy some cheese' on .new-todo
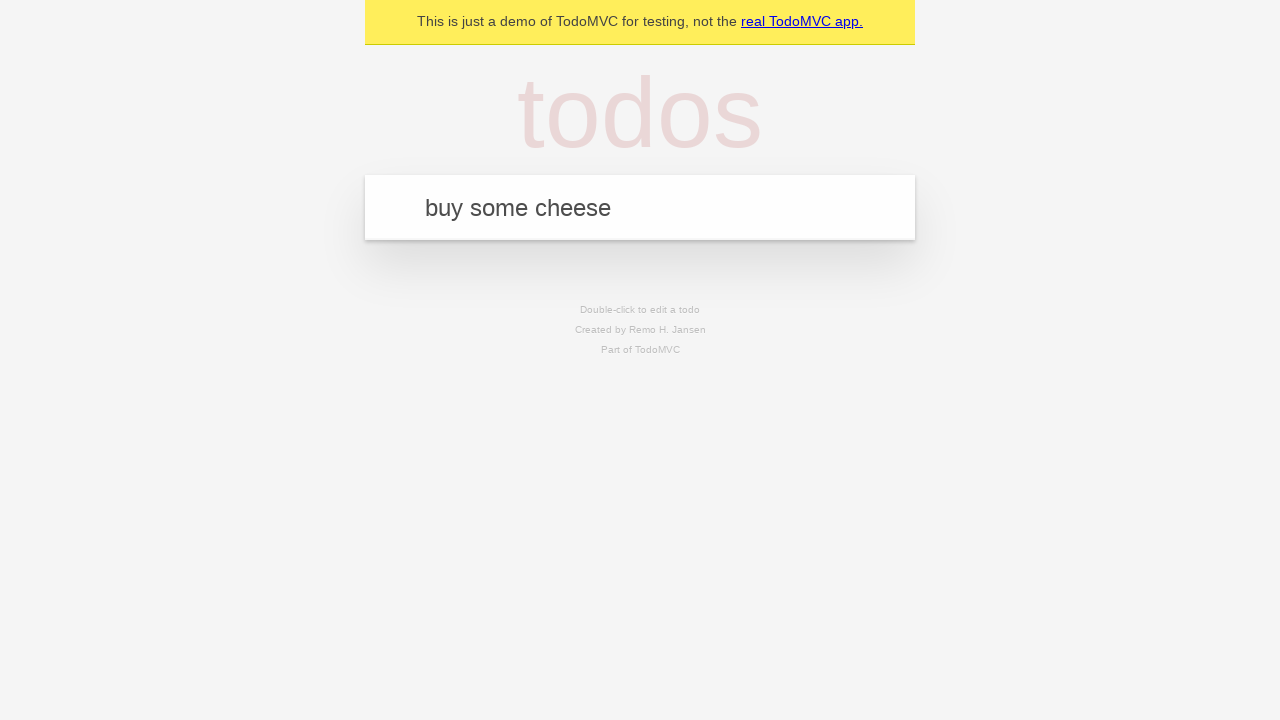

Pressed Enter to create first todo item on .new-todo
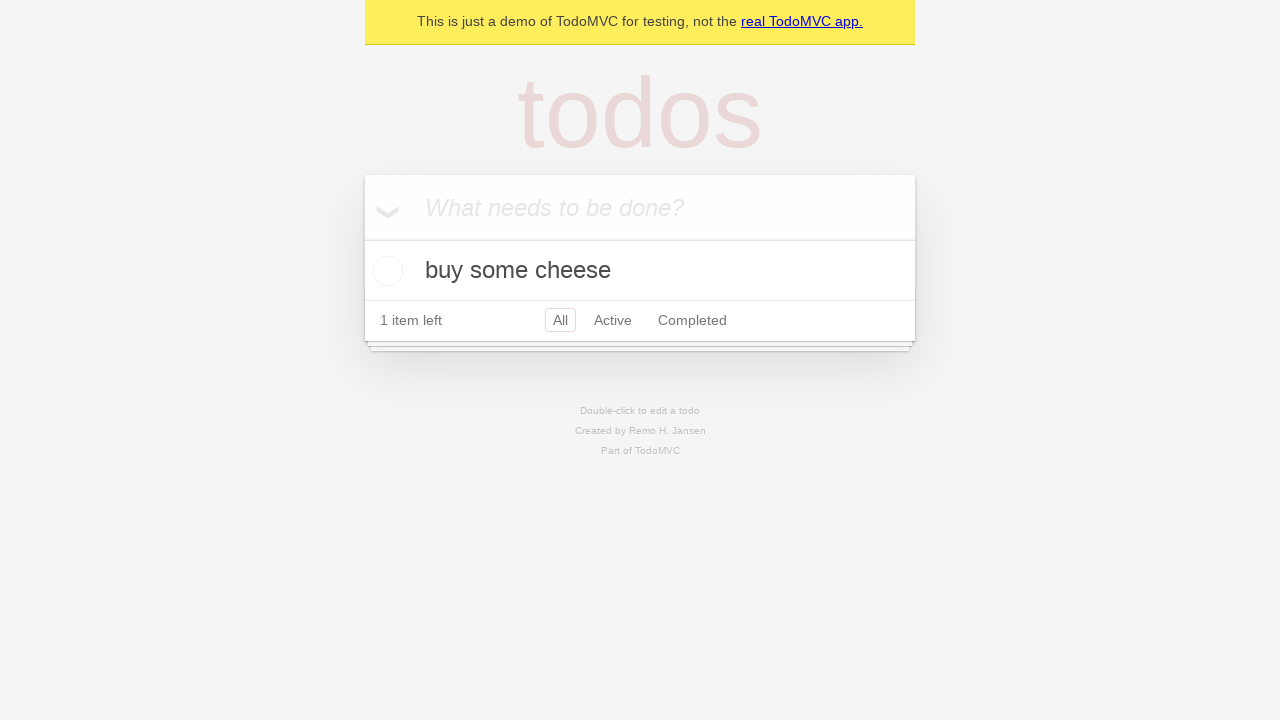

Filled new todo input with 'feed the cat' on .new-todo
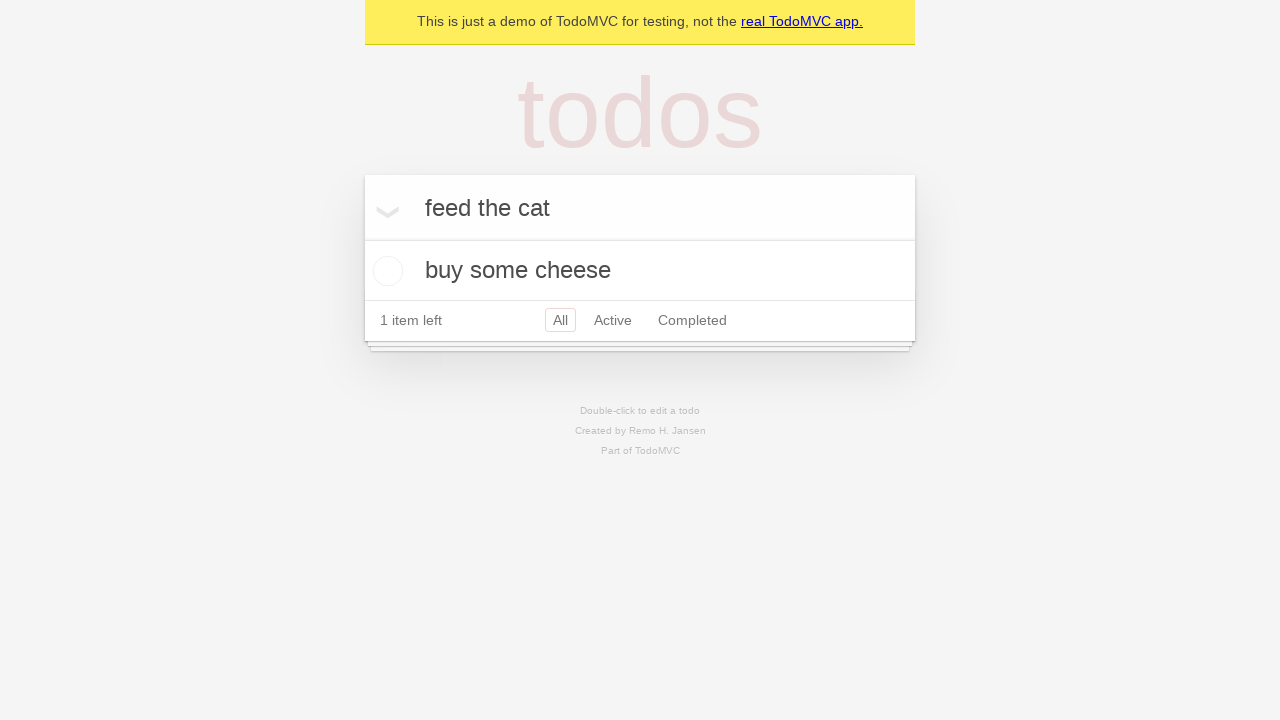

Pressed Enter to create second todo item on .new-todo
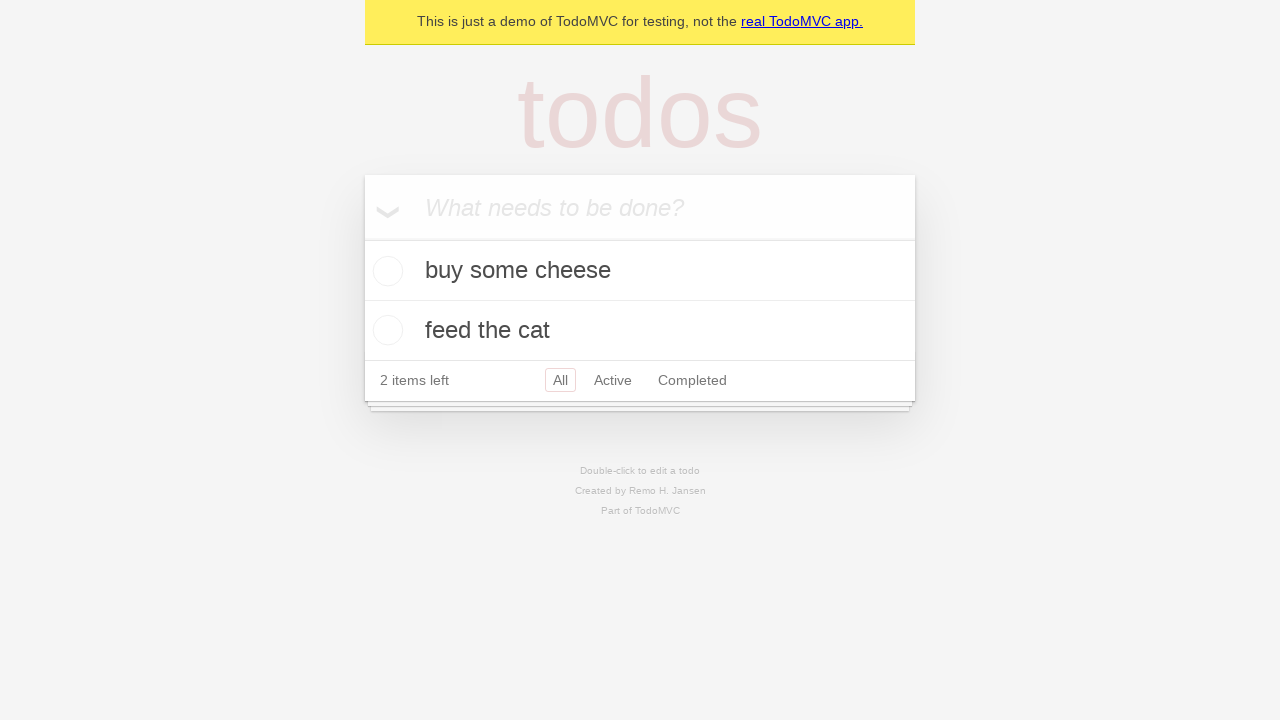

Filled new todo input with 'book a doctors appointment' on .new-todo
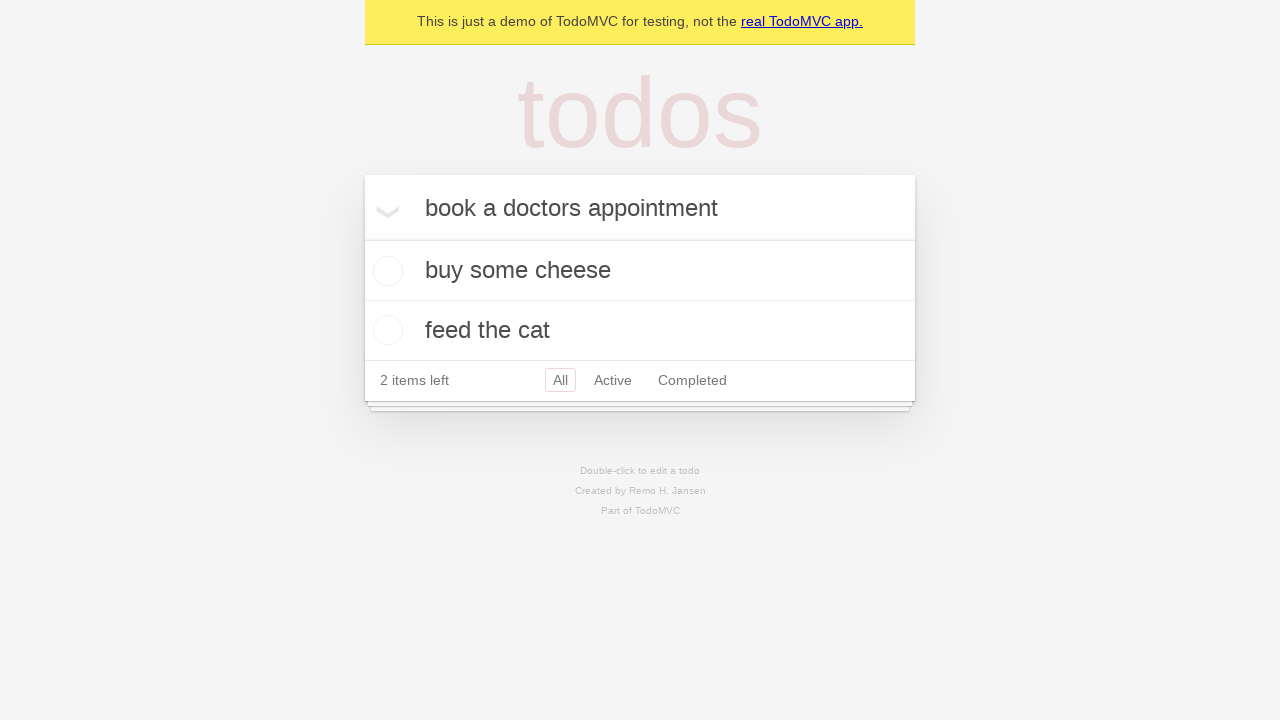

Pressed Enter to create third todo item on .new-todo
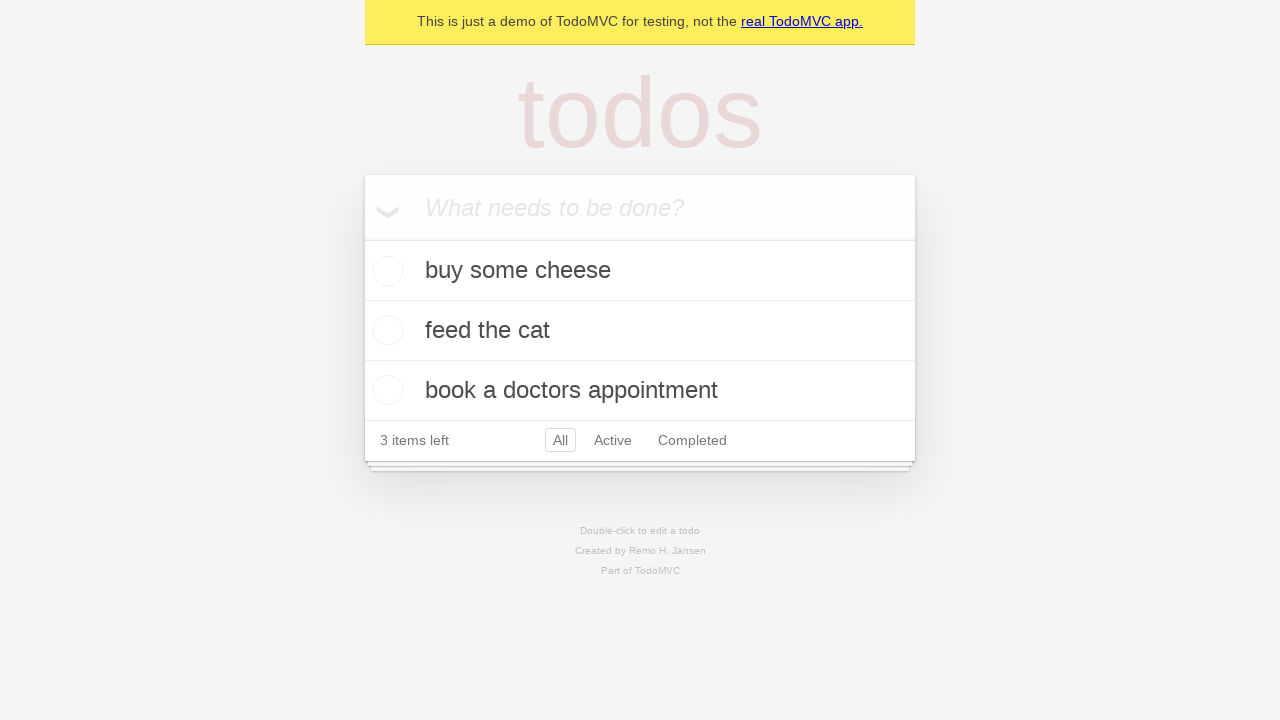

Waited for all three todo items to be created
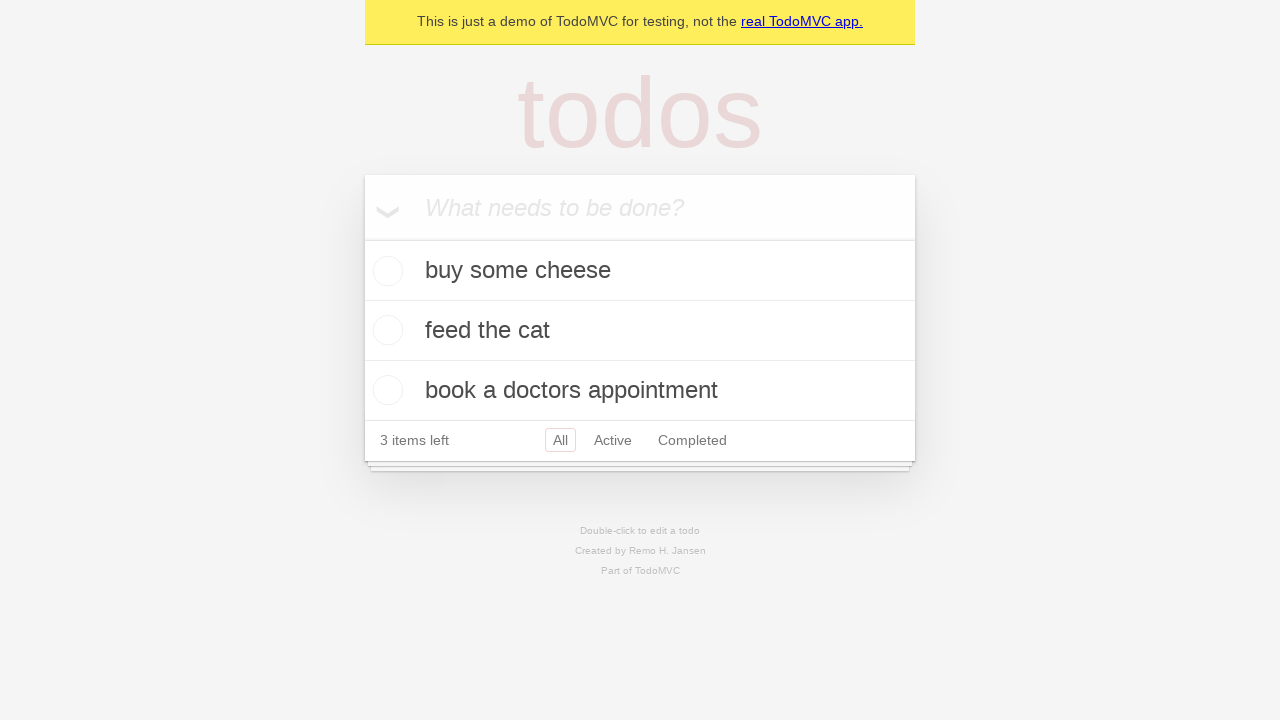

Marked first todo item as completed at (385, 271) on .todo-list li .toggle >> nth=0
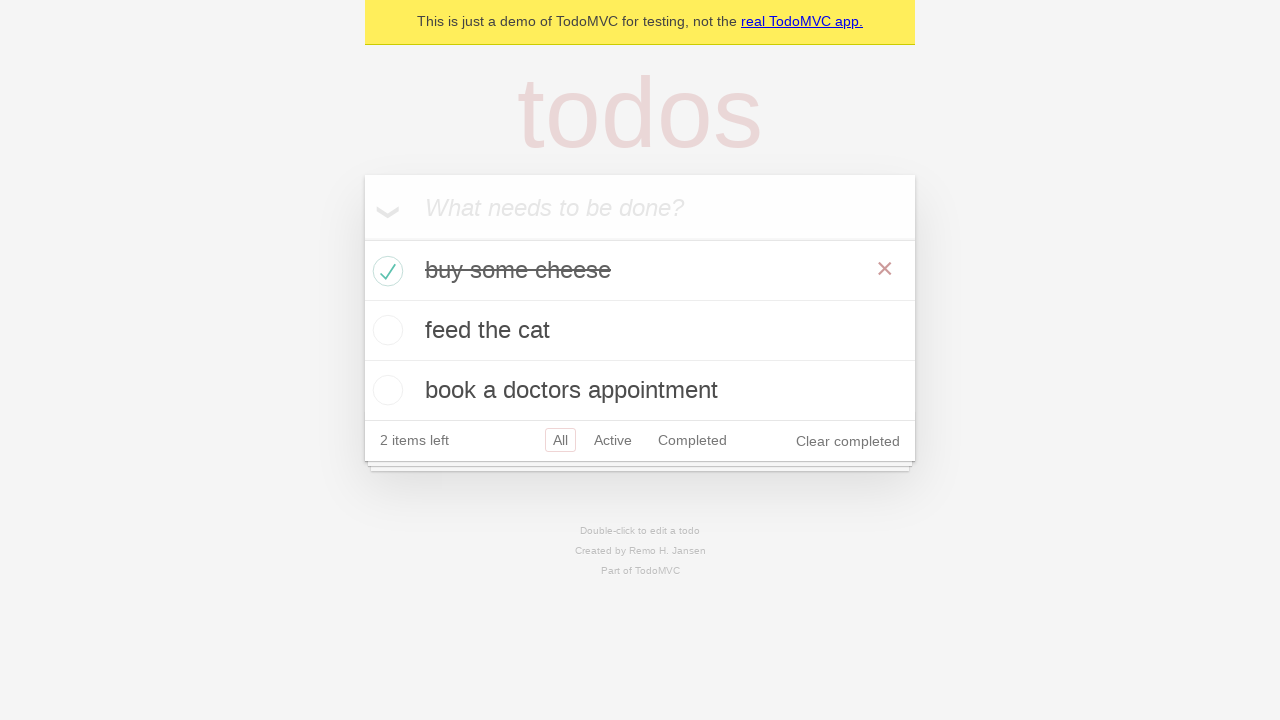

Clicked clear completed button to remove completed item at (848, 441) on .clear-completed
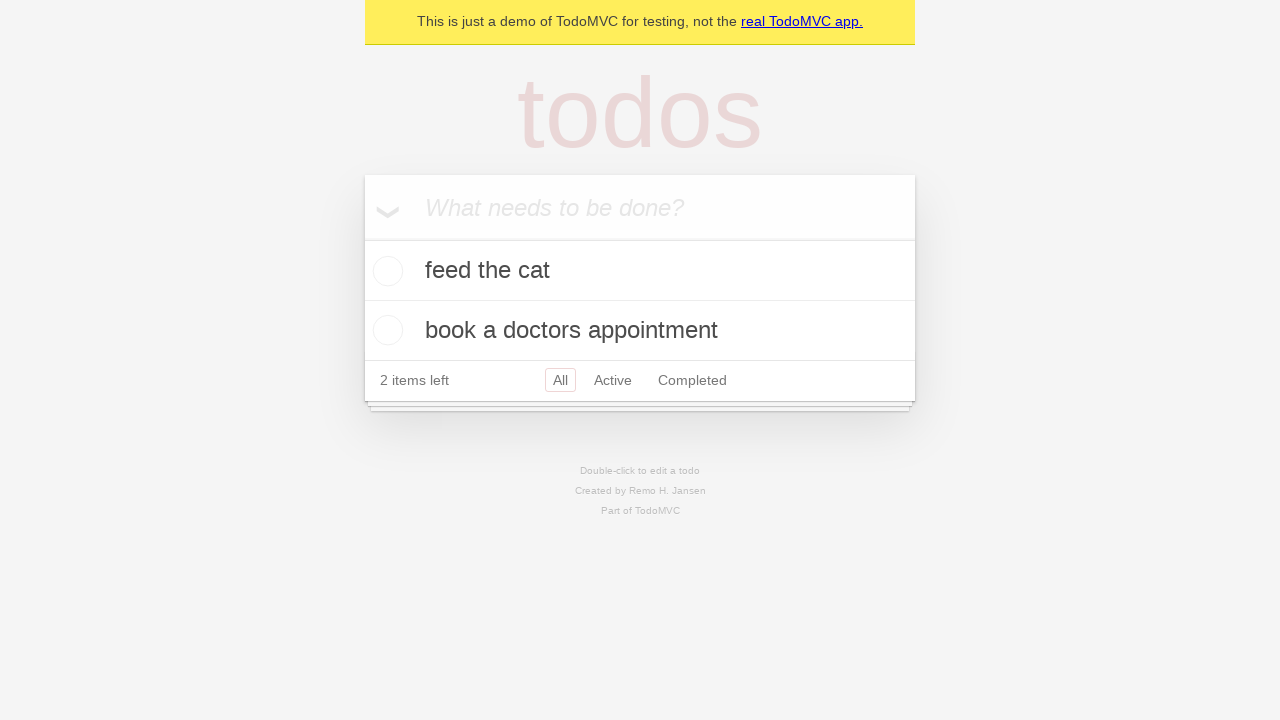

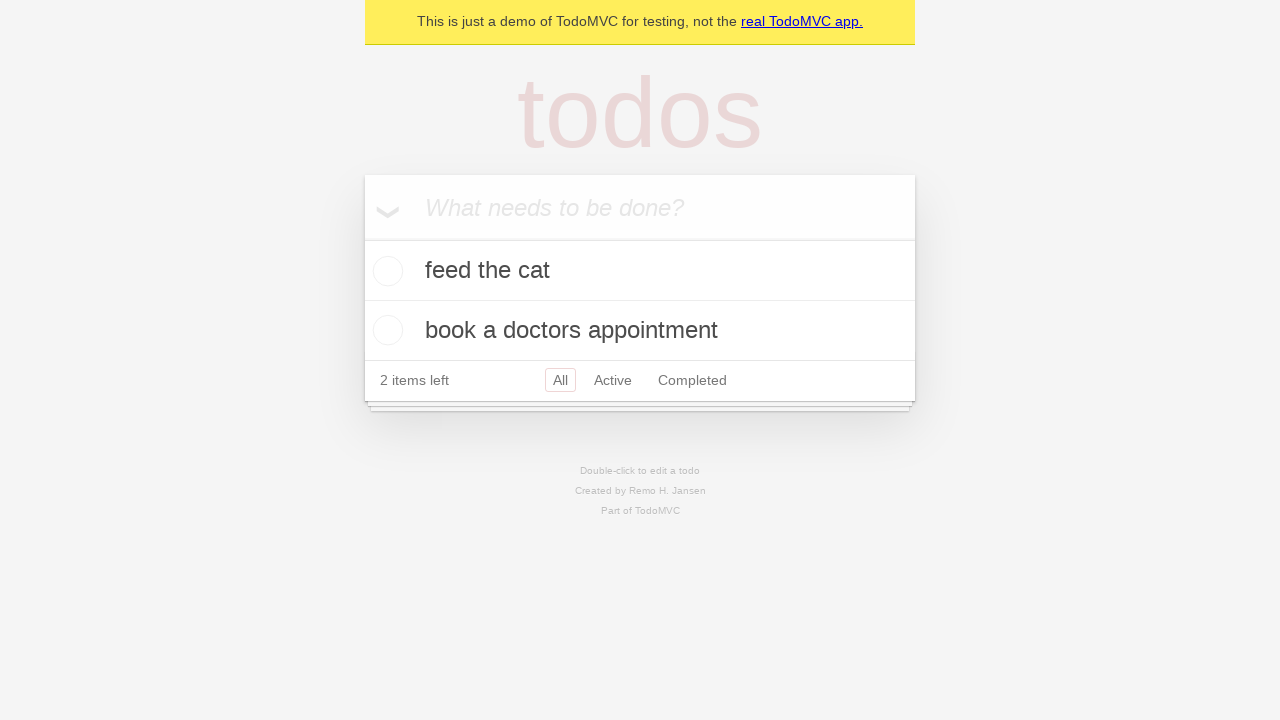